Tests that clicking the Email column header sorts the table data alphabetically in ascending order

Starting URL: http://the-internet.herokuapp.com/tables

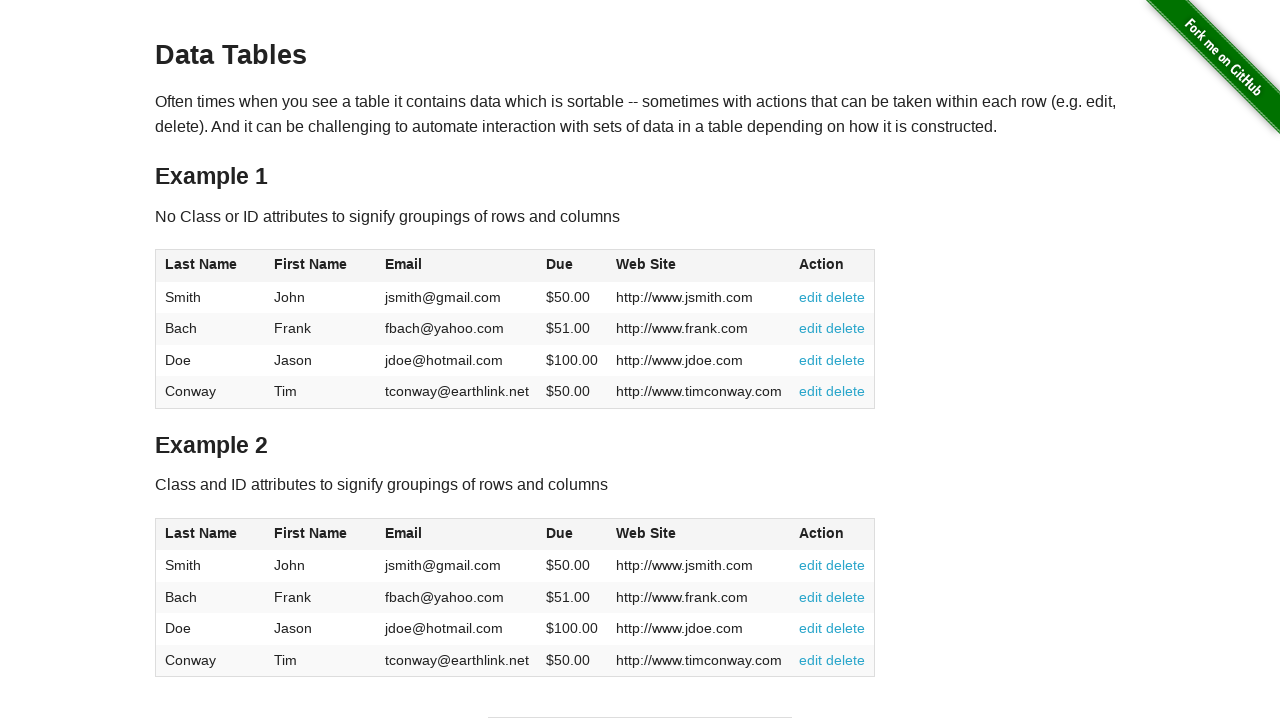

Clicked Email column header to sort table in ascending order at (457, 266) on #table1 thead tr th:nth-of-type(3)
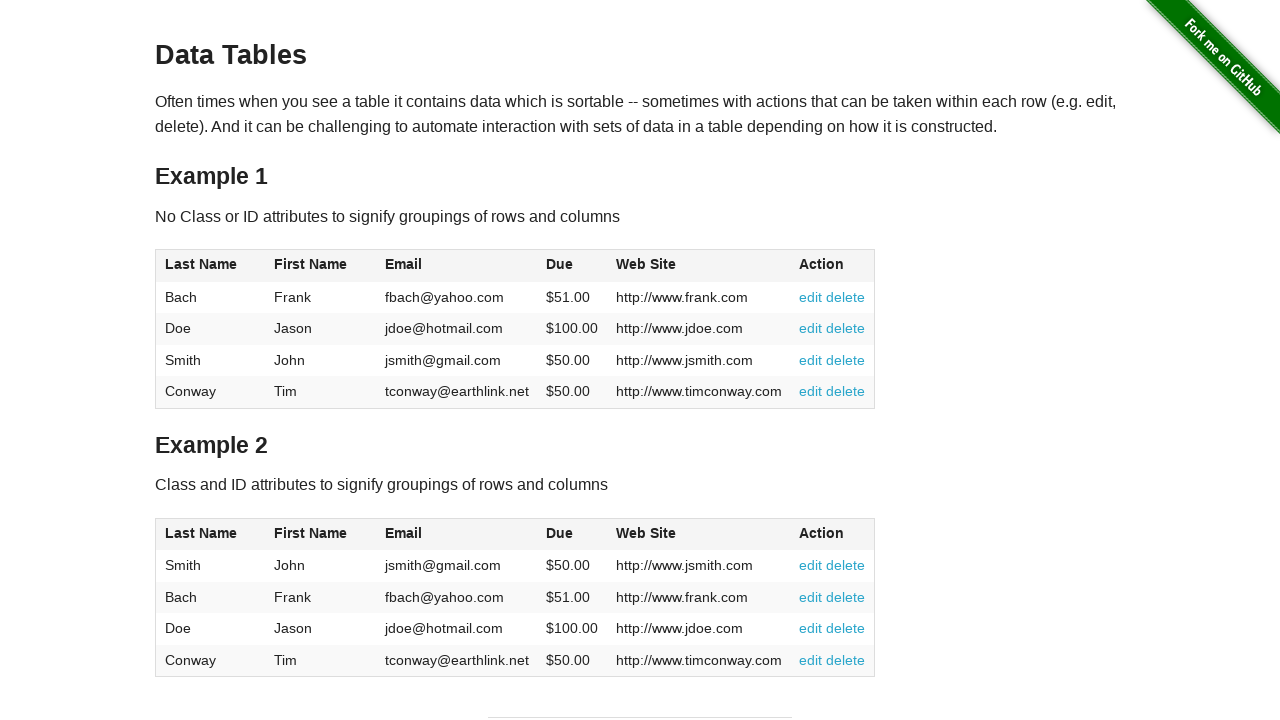

Table data loaded and sorted by Email column
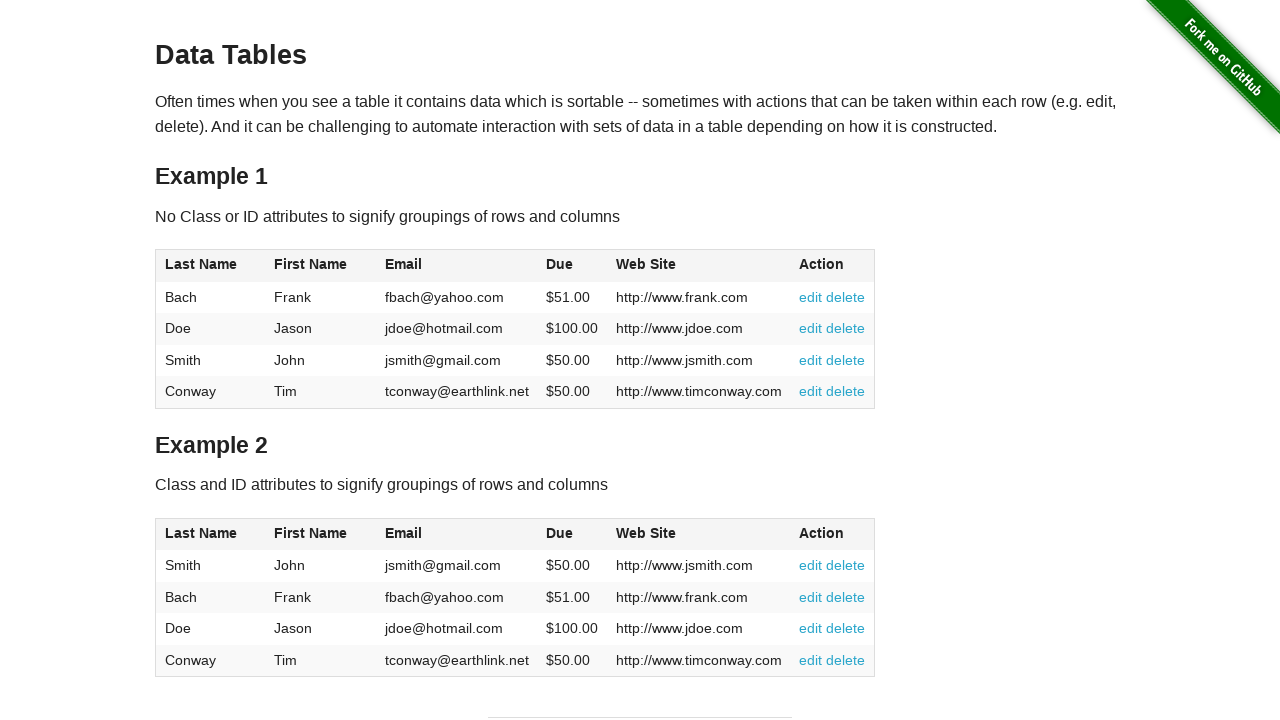

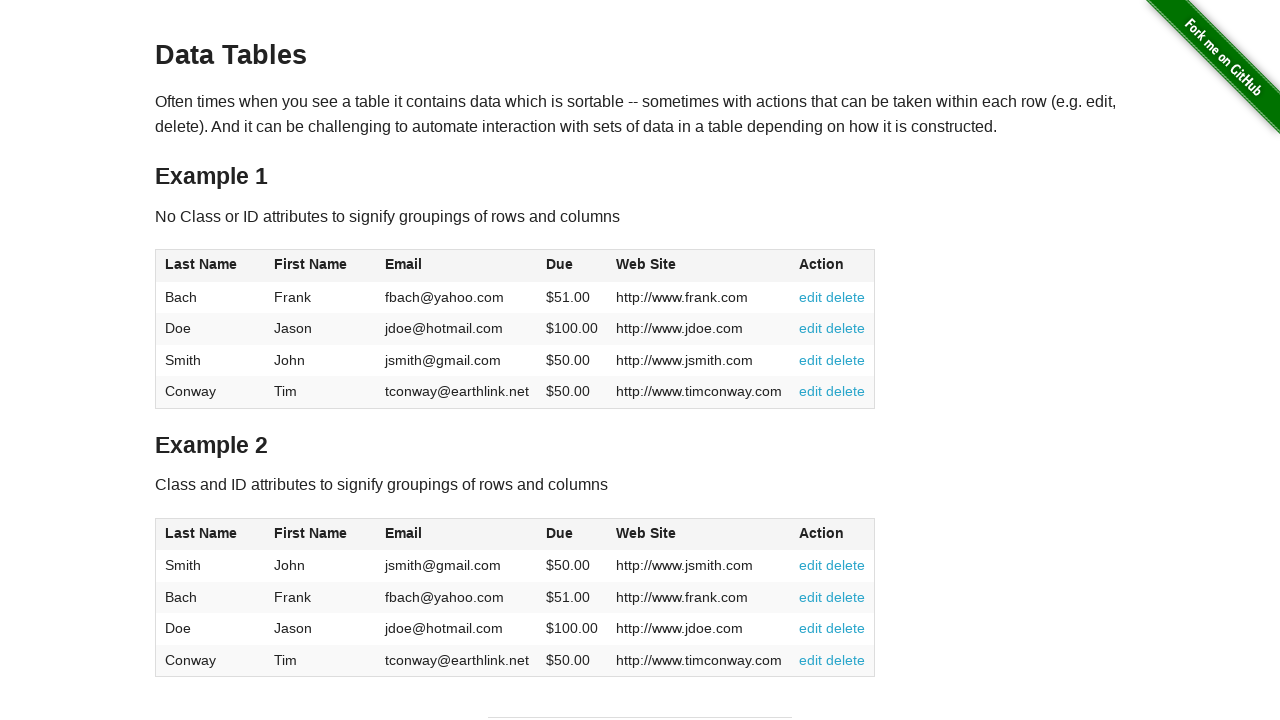